Tests navigation to GCSE page by clicking the GCSE link and verifying the page loads correctly

Starting URL: https://smoothmaths.co.uk/

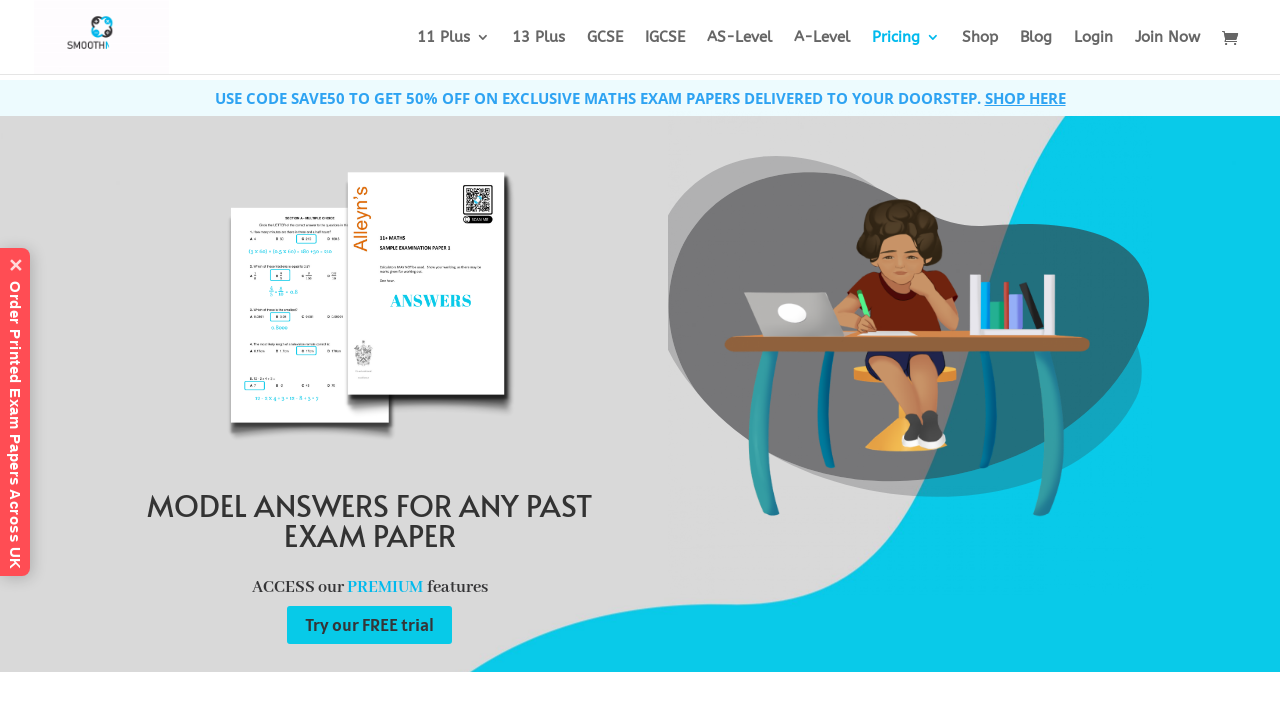

Clicked GCSE link at (605, 52) on text=GCSE
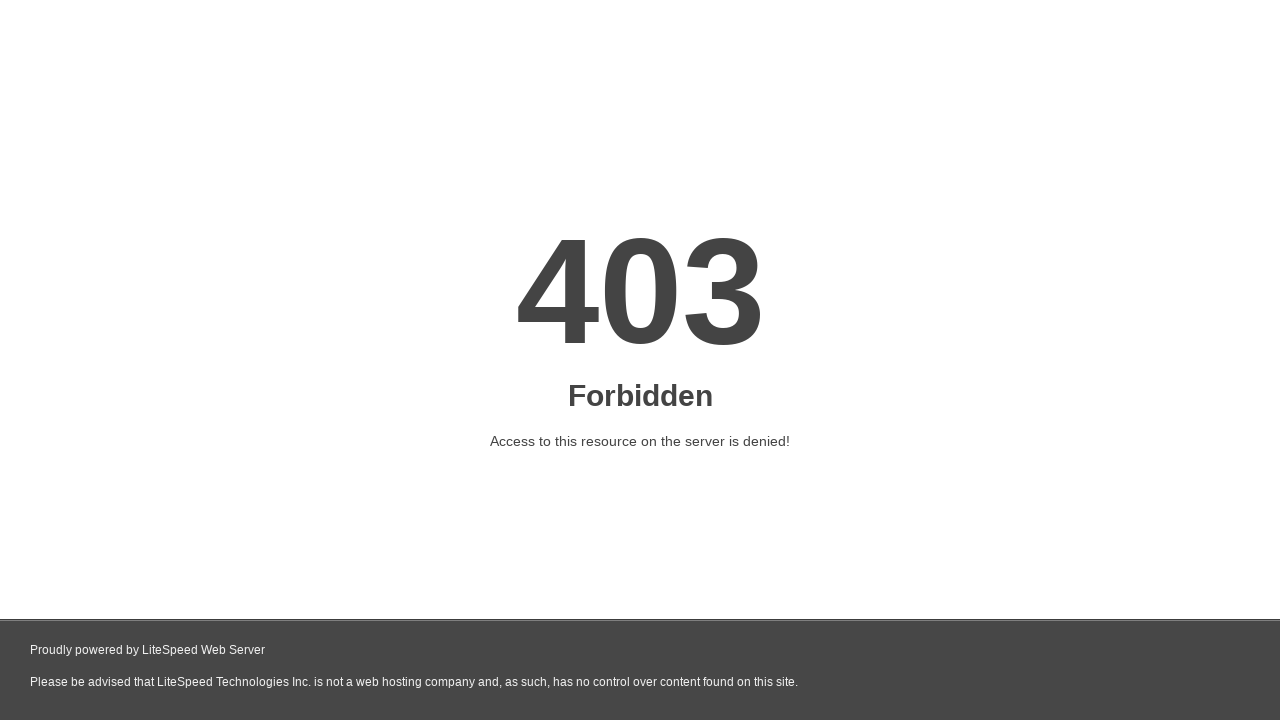

Navigation to GCSE page completed and URL verified as https://smoothmaths.co.uk/gcse/
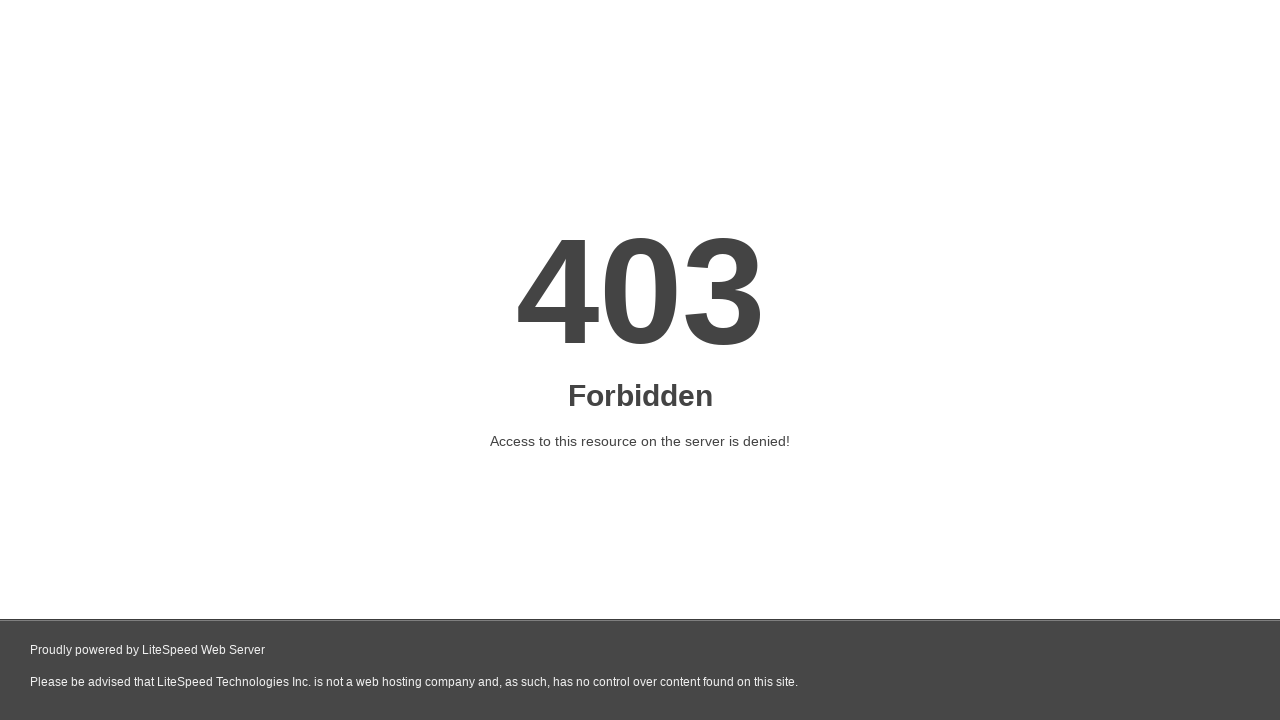

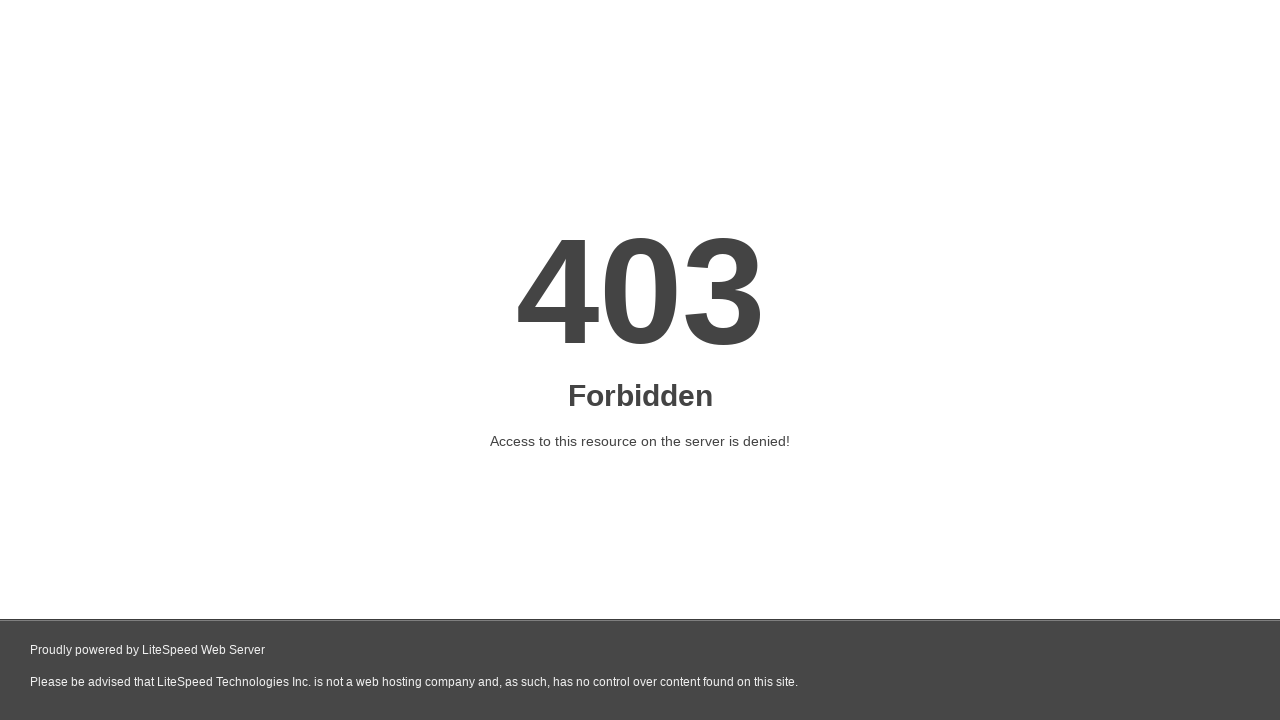